Tests handling of a JavaScript prompt dialog with text input field, entering text and accepting

Starting URL: https://the-internet.herokuapp.com/javascript_alerts

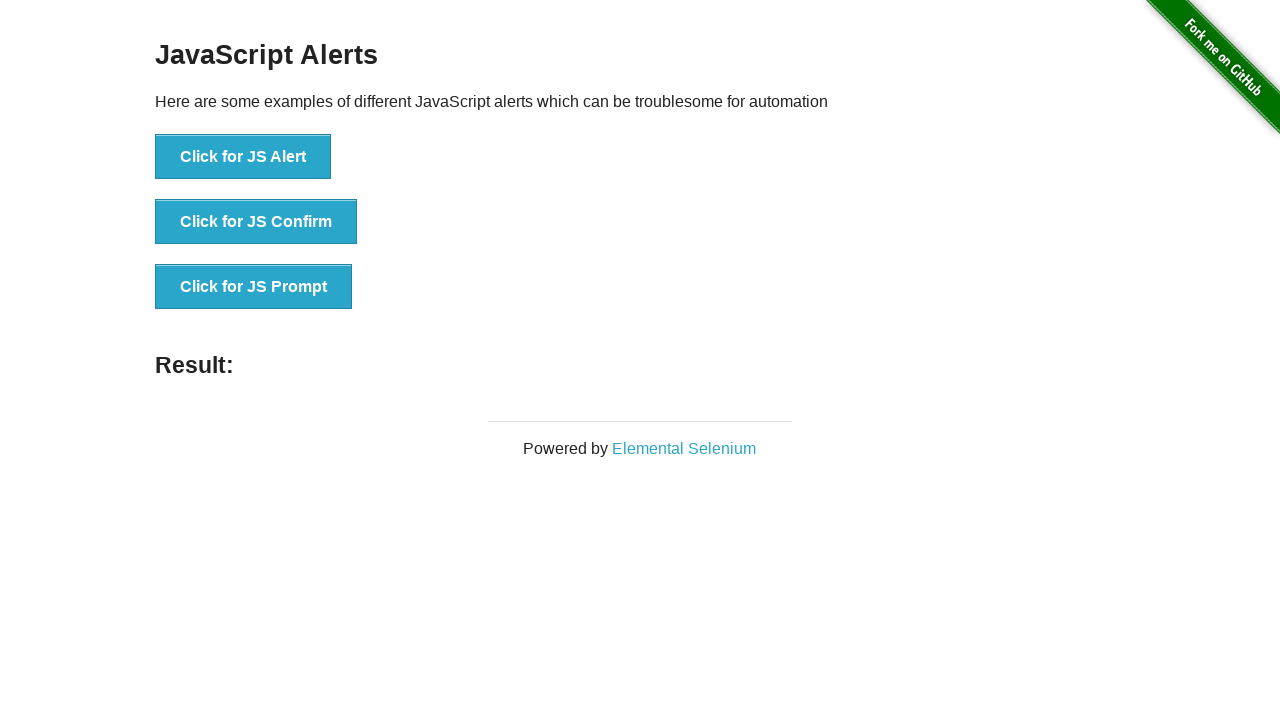

Set up dialog handler to accept prompt with text 'Welcome'
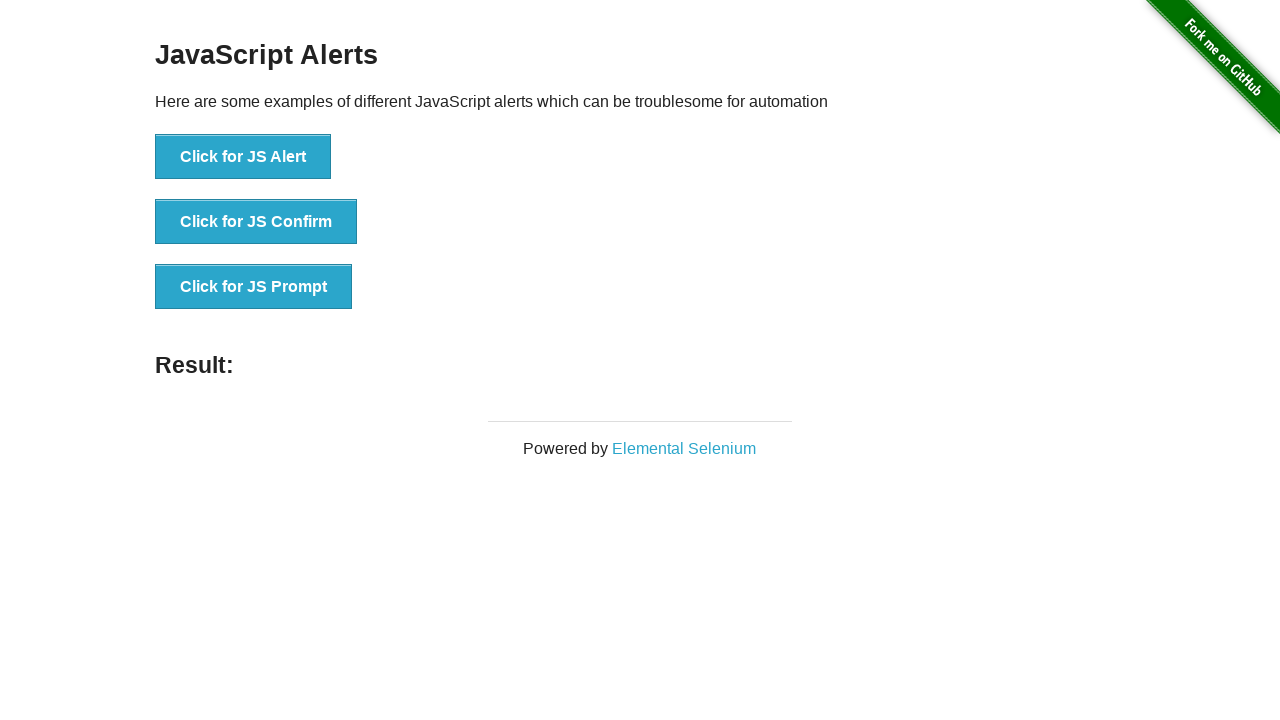

Clicked button to trigger JavaScript prompt dialog at (254, 287) on xpath=//button[text()='Click for JS Prompt']
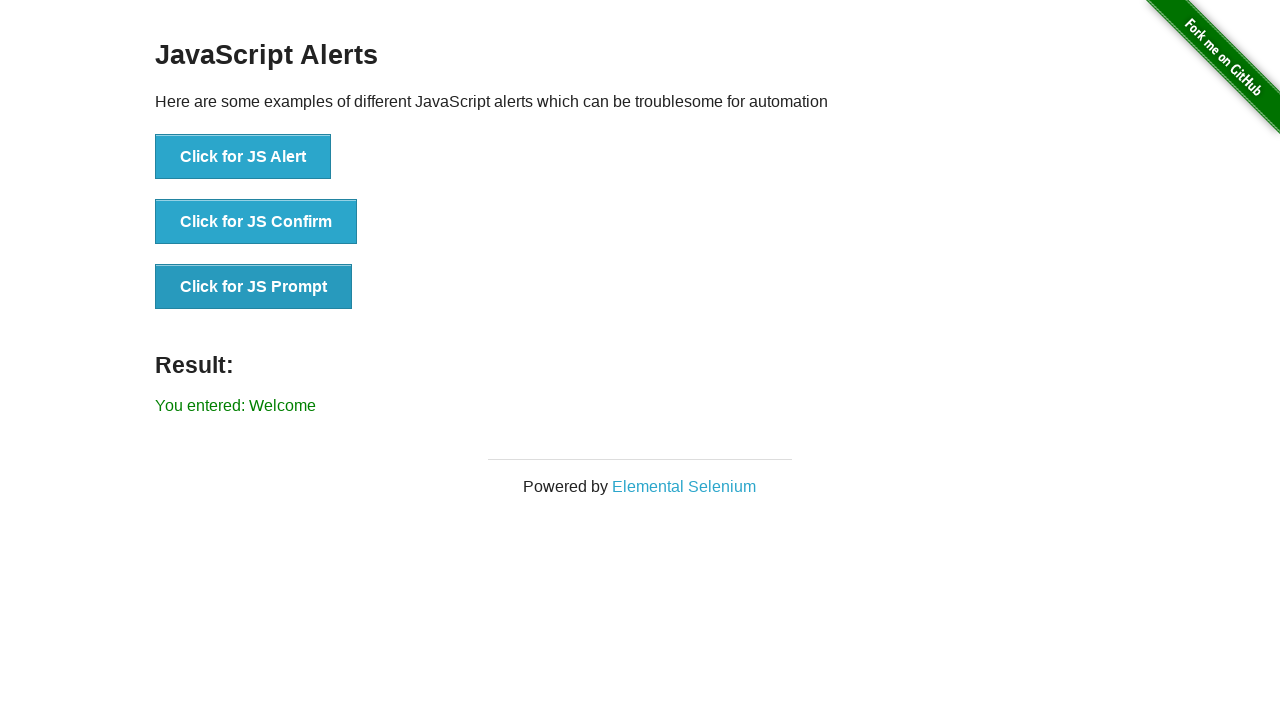

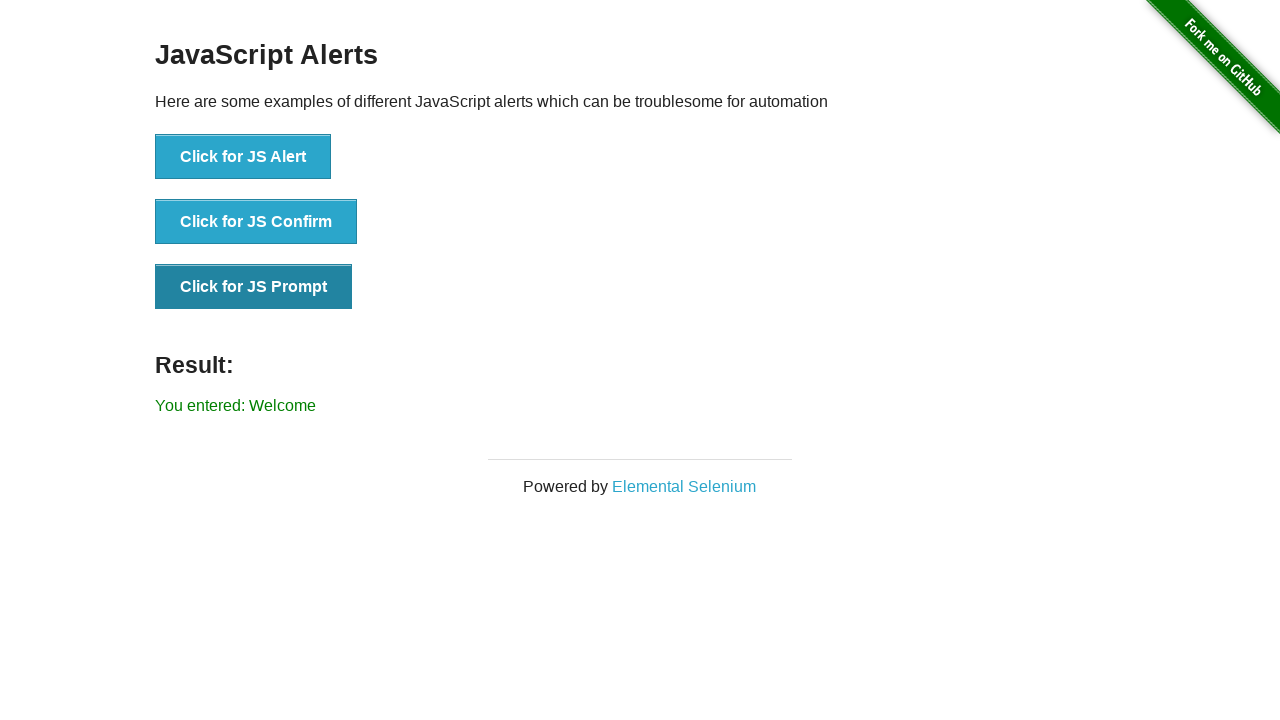